Tests form interaction on a demo automation practice site by filling an email field and clicking the proceed button to navigate to the next page

Starting URL: http://demo.automationtesting.in/Index.html

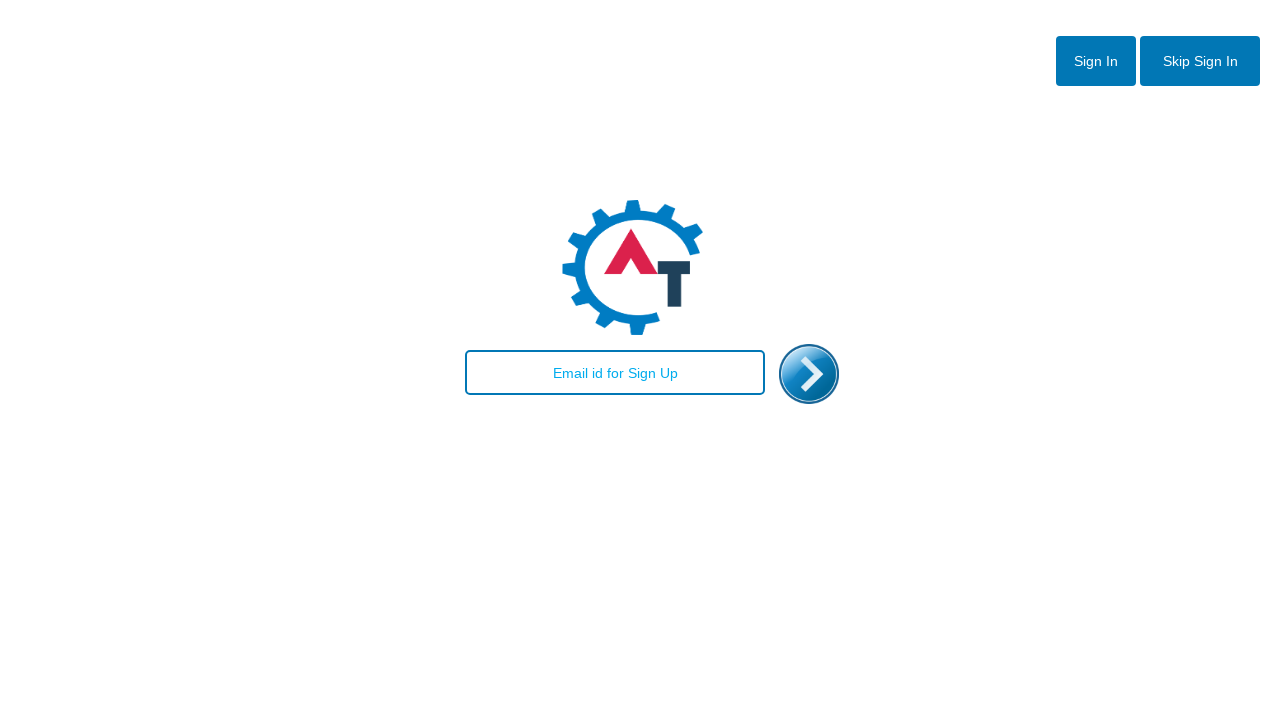

Filled email field with 'automation_tester@example.com' on #email
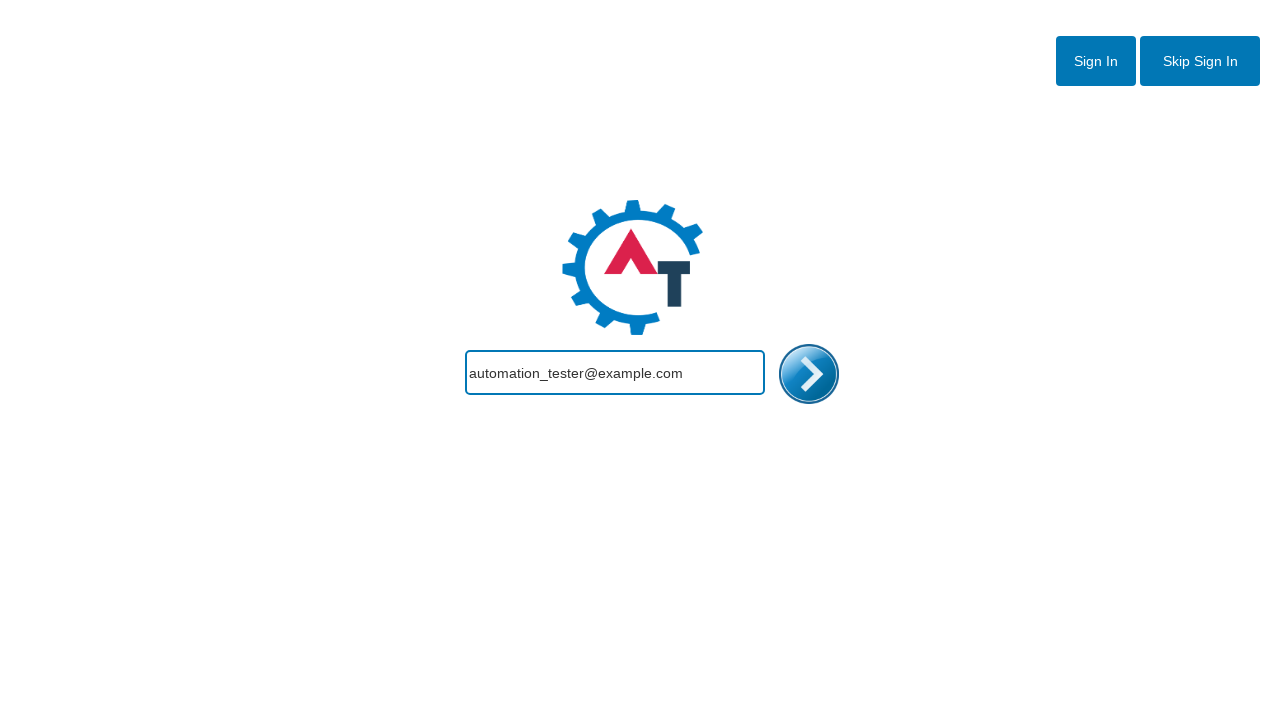

Clicked proceed button to navigate to next page at (809, 374) on #enterimg
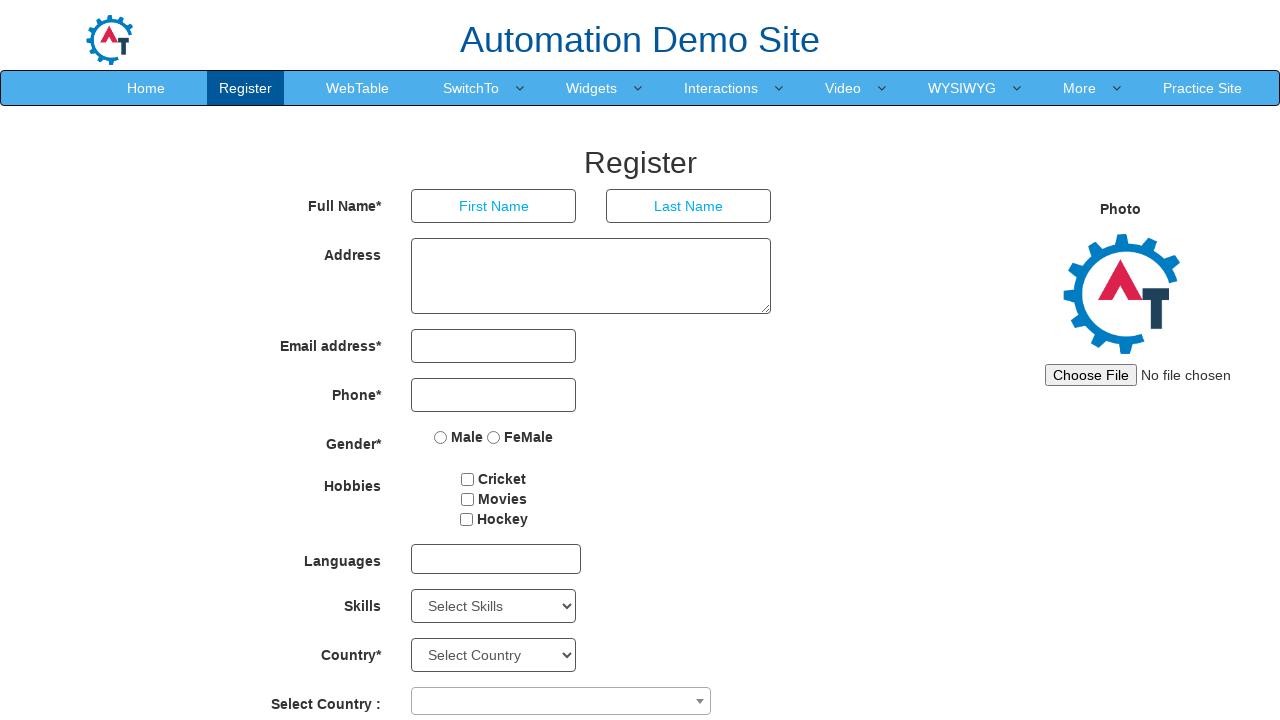

Page loaded and DOM content ready
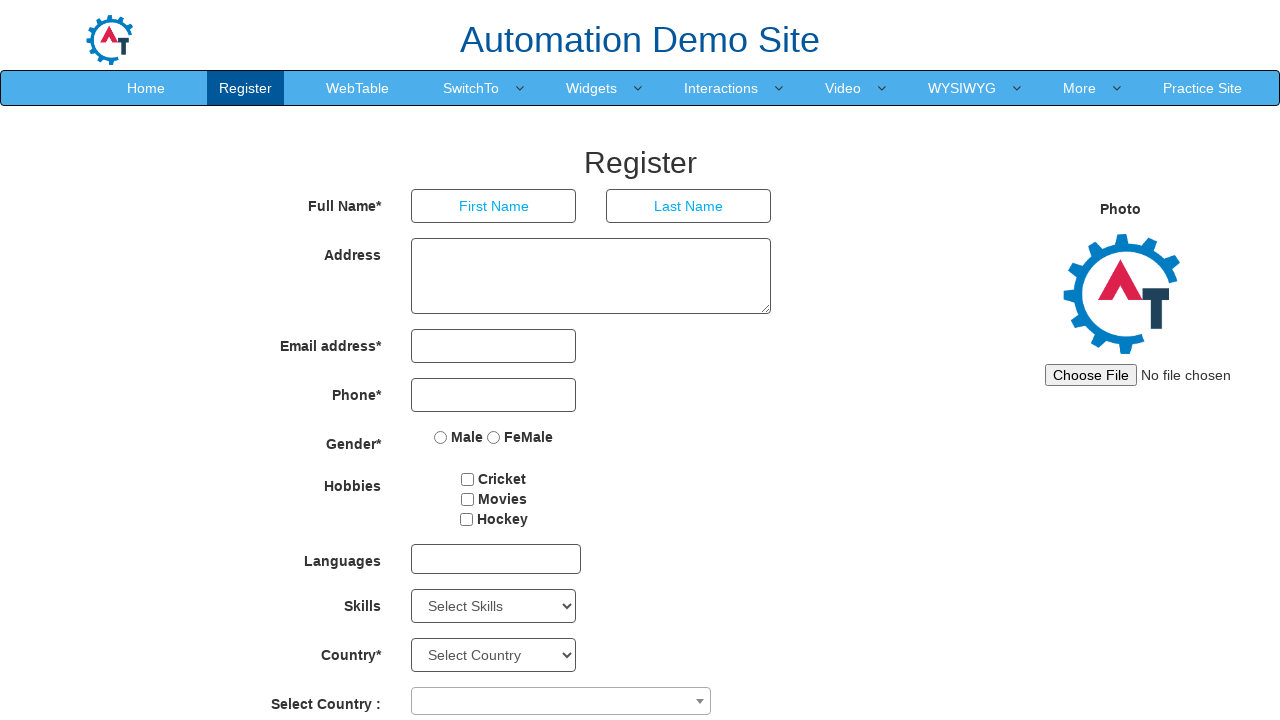

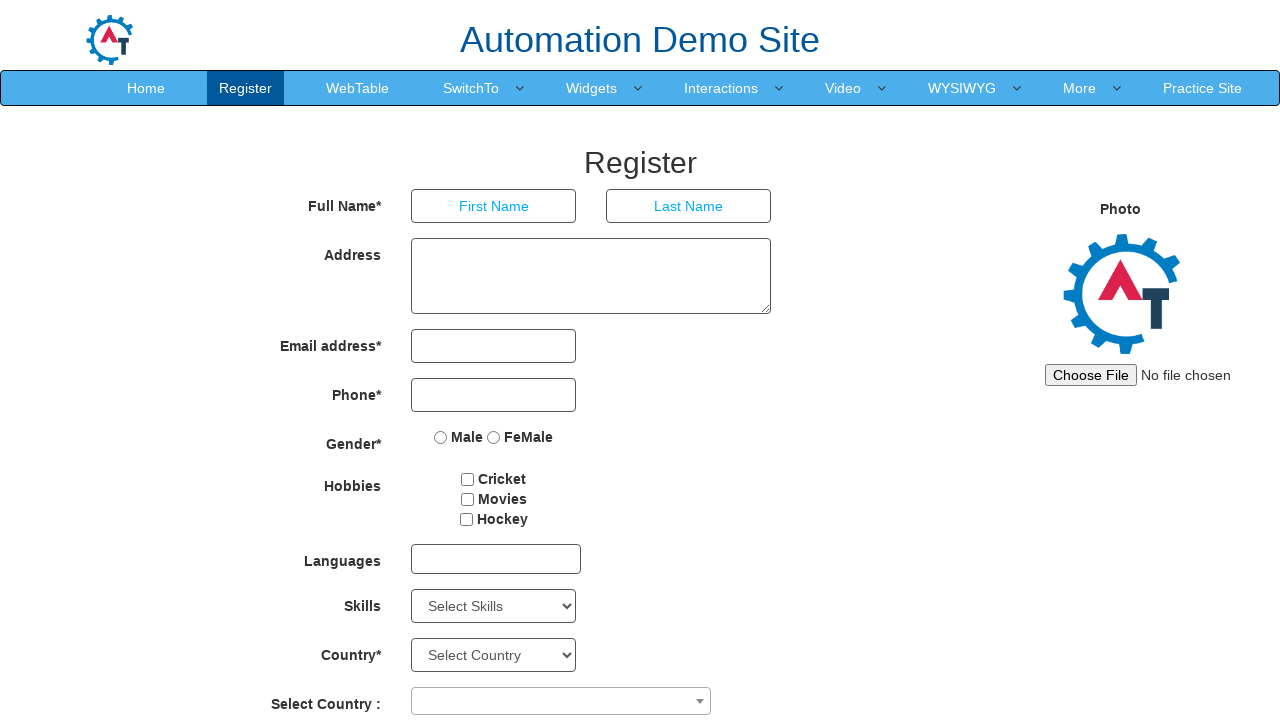